Solves a mathematical captcha by calculating a value from a displayed number, filling the answer, checking a checkbox, selecting a radio button, and submitting the form

Starting URL: http://suninjuly.github.io/math.html

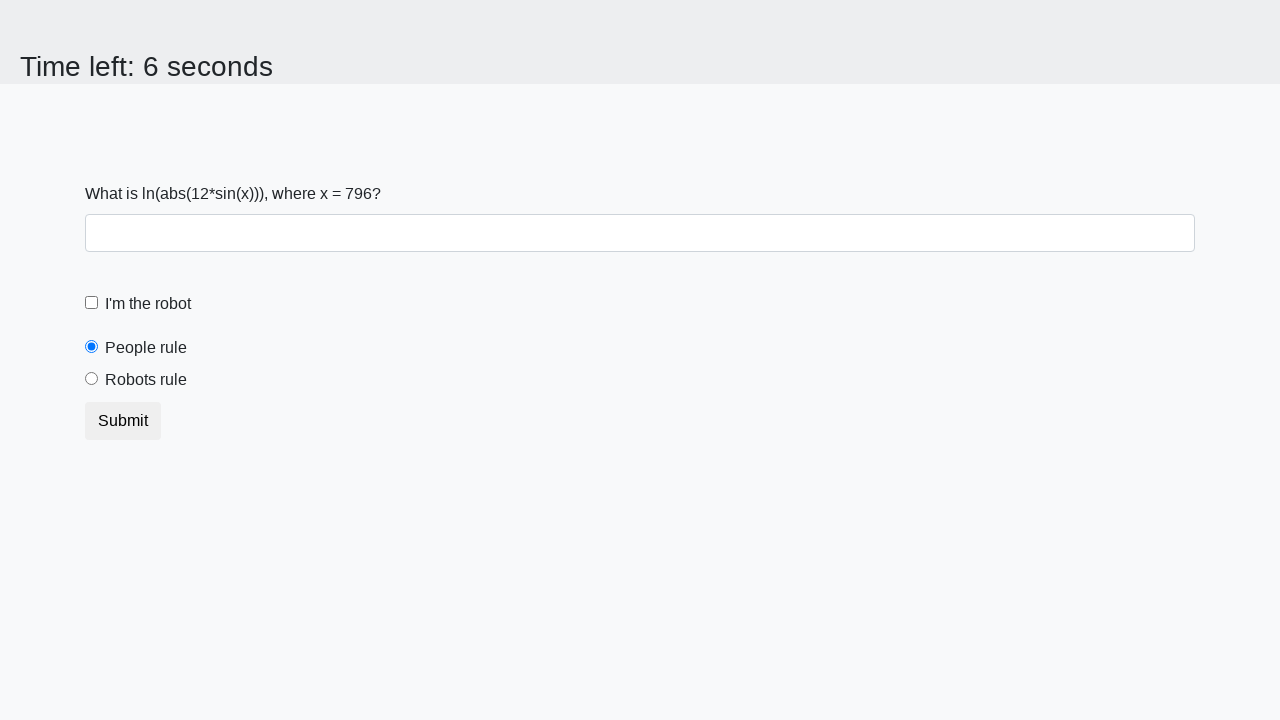

Located the input_value element
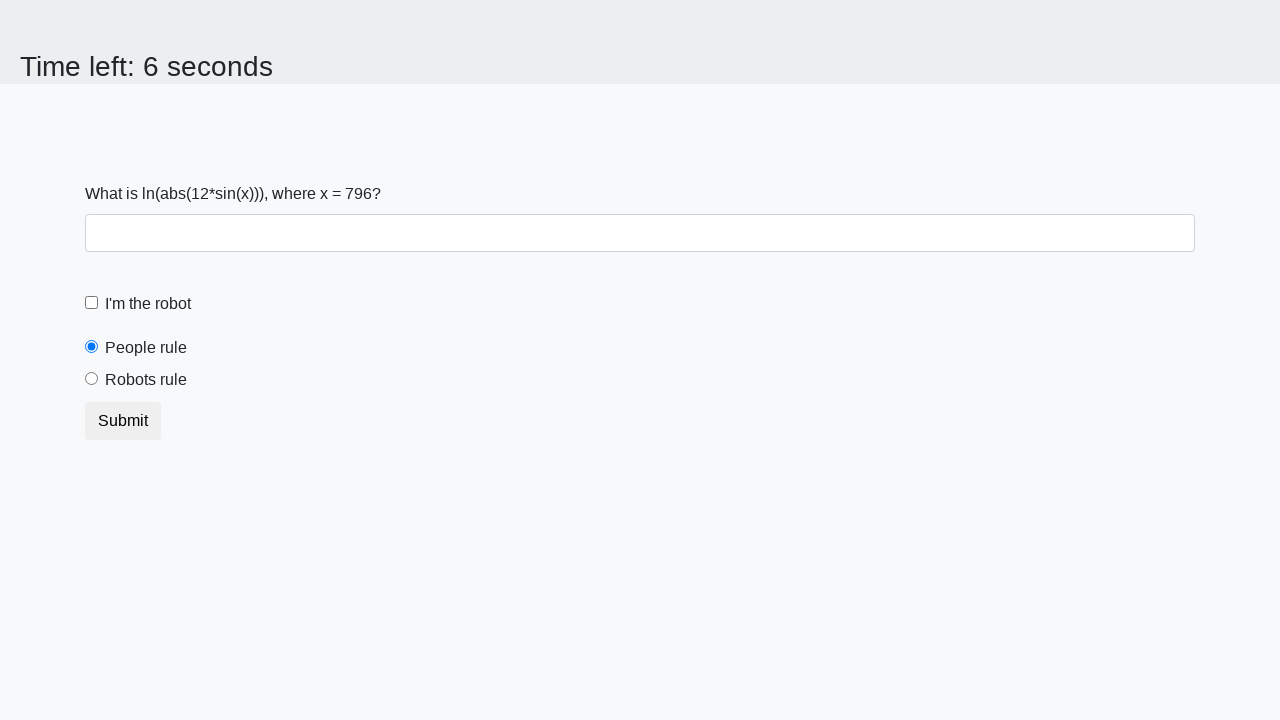

Extracted value from input_value element: 796
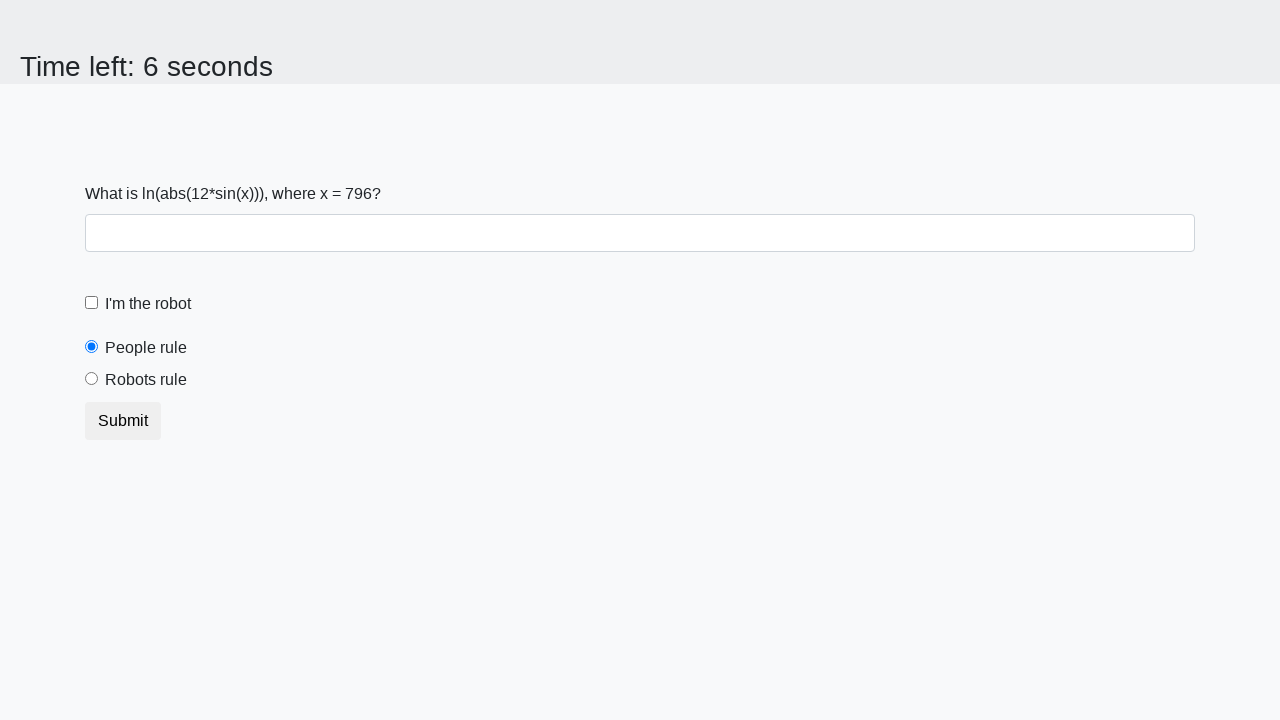

Calculated mathematical captcha result: 2.4053022222319056
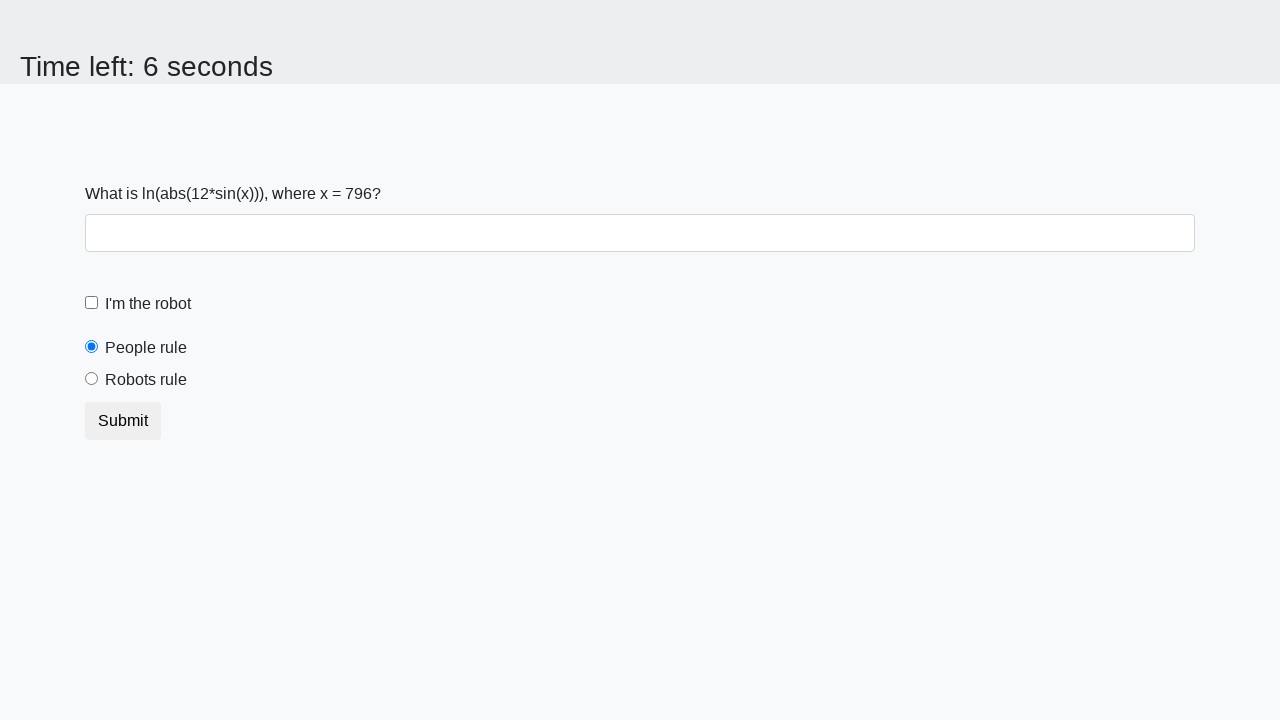

Filled answer field with calculated value: 2.4053022222319056 on //input[@type = 'text']
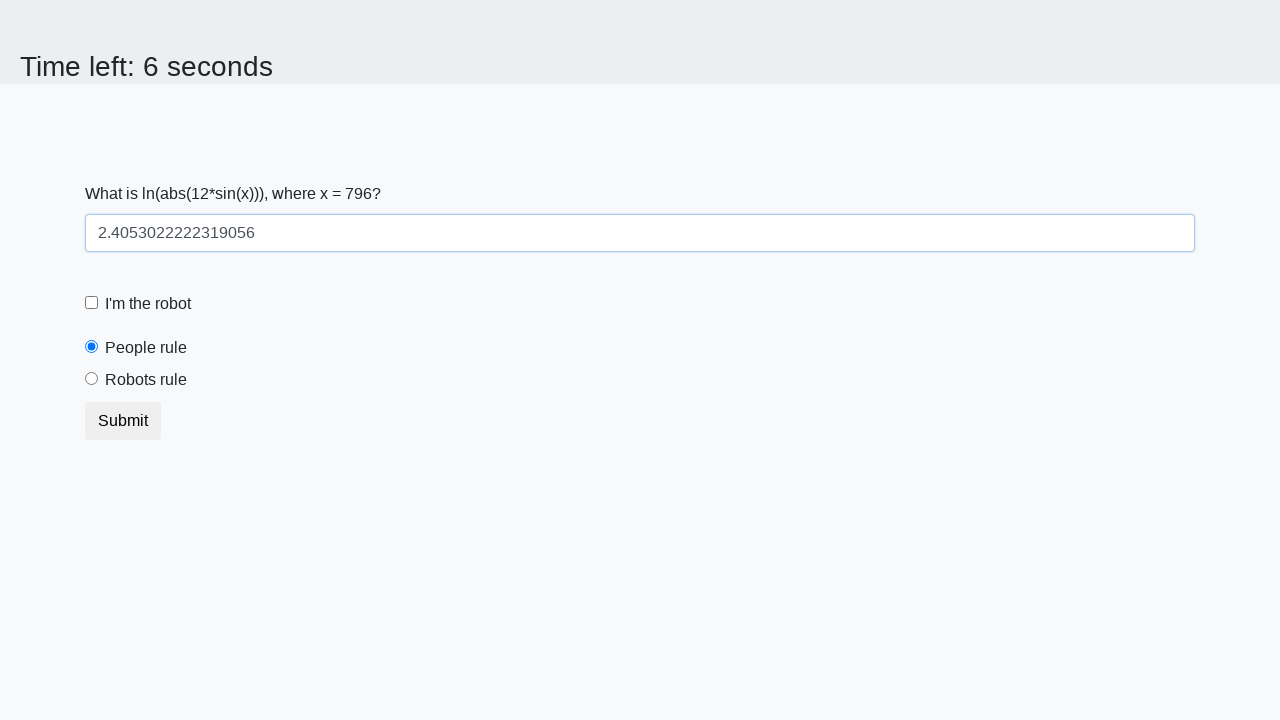

Checked the checkbox at (92, 303) on xpath=//input[@type = 'checkbox']
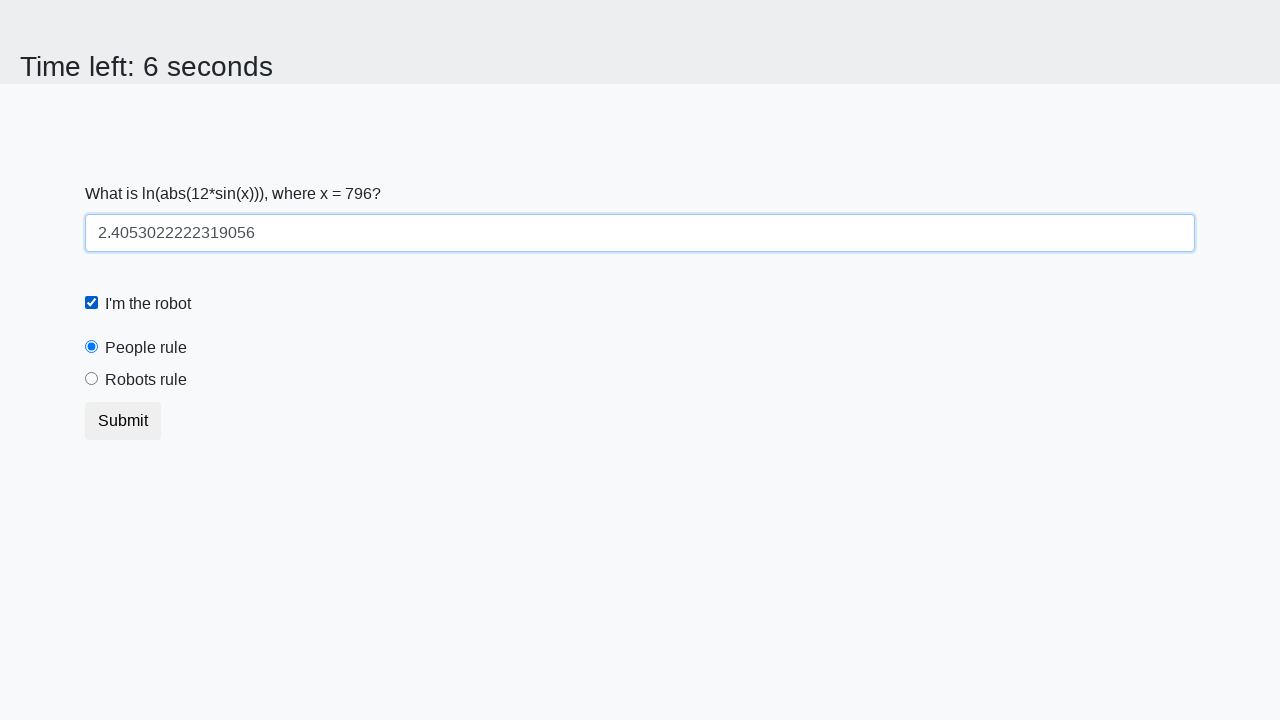

Selected the robotsRule radio button at (92, 379) on xpath=//input[@id = 'robotsRule']
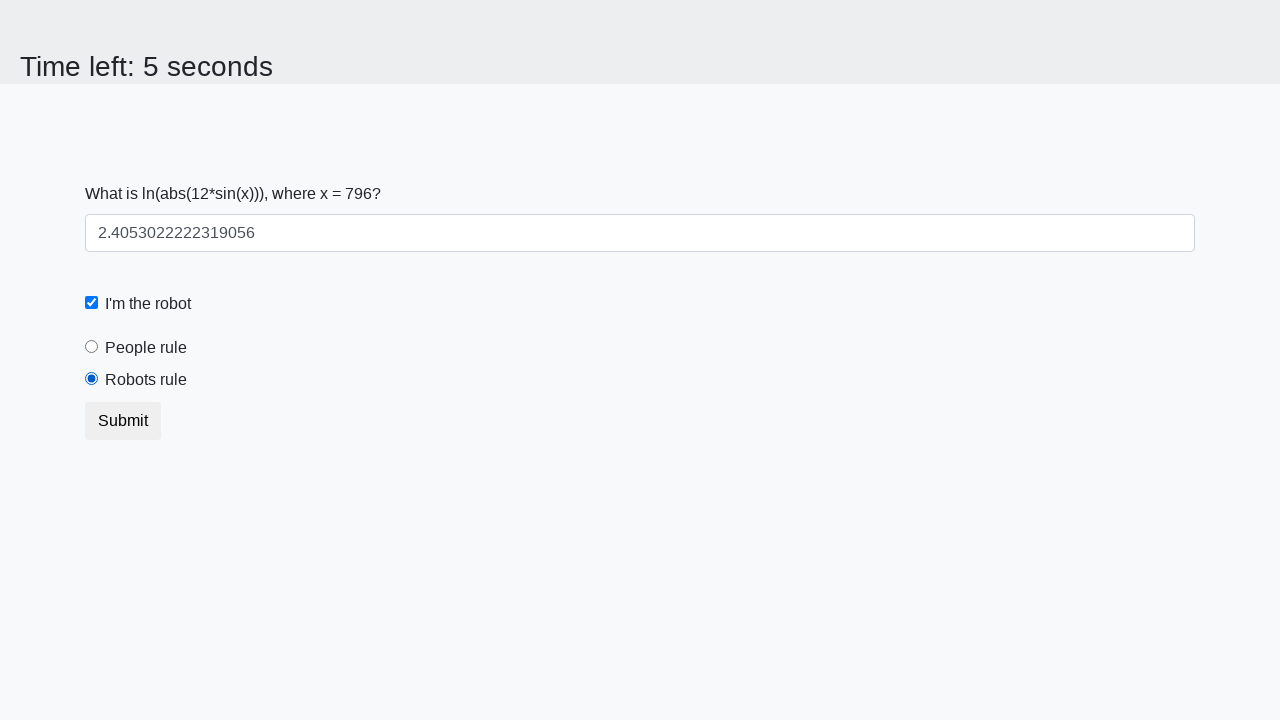

Clicked the submit button to submit the form at (123, 421) on xpath=//button[@type = 'submit']
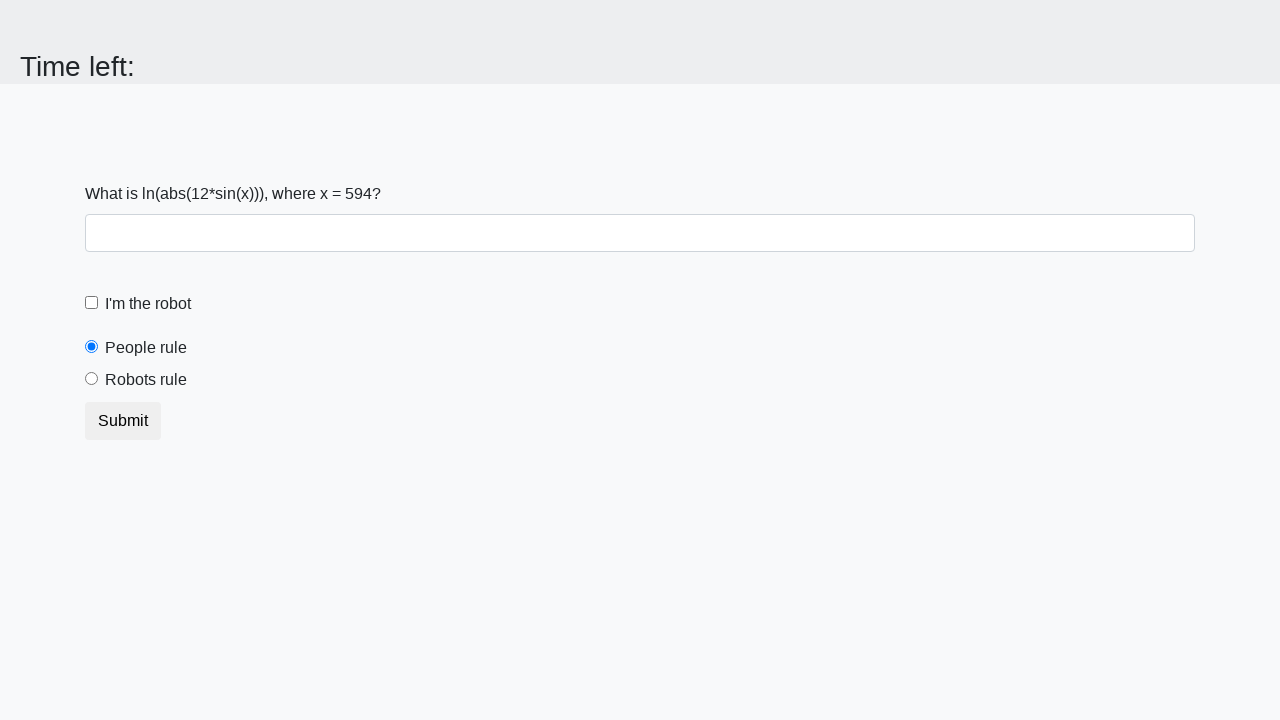

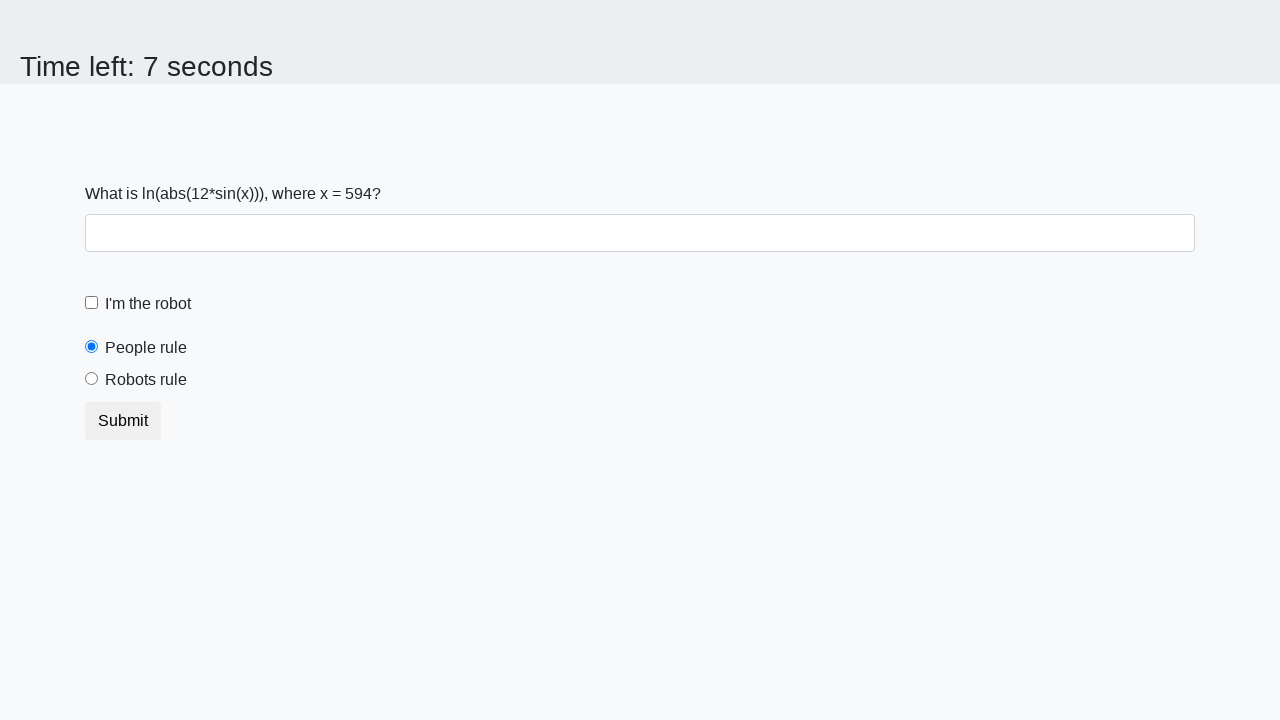